Verifies the title of the OrangeHRM demo page

Starting URL: https://opensource-demo.orangehrmlive.com/

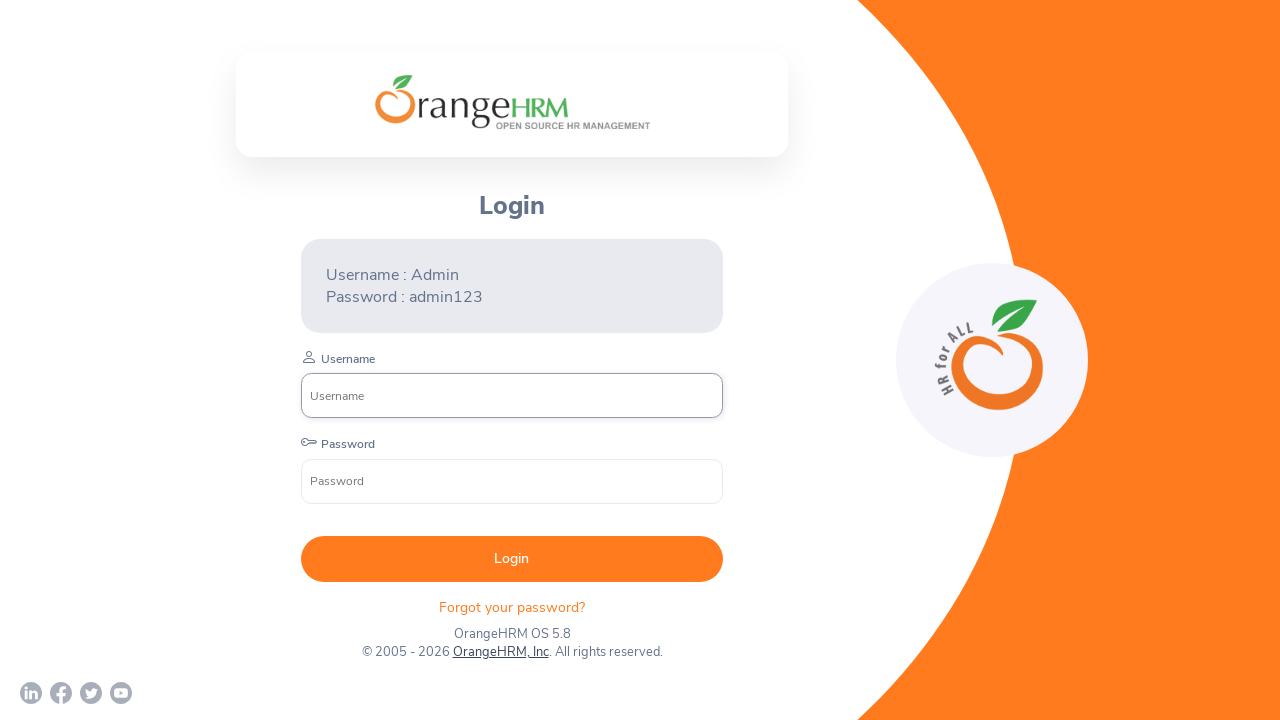

Verified that page title is 'OrangeHRM'
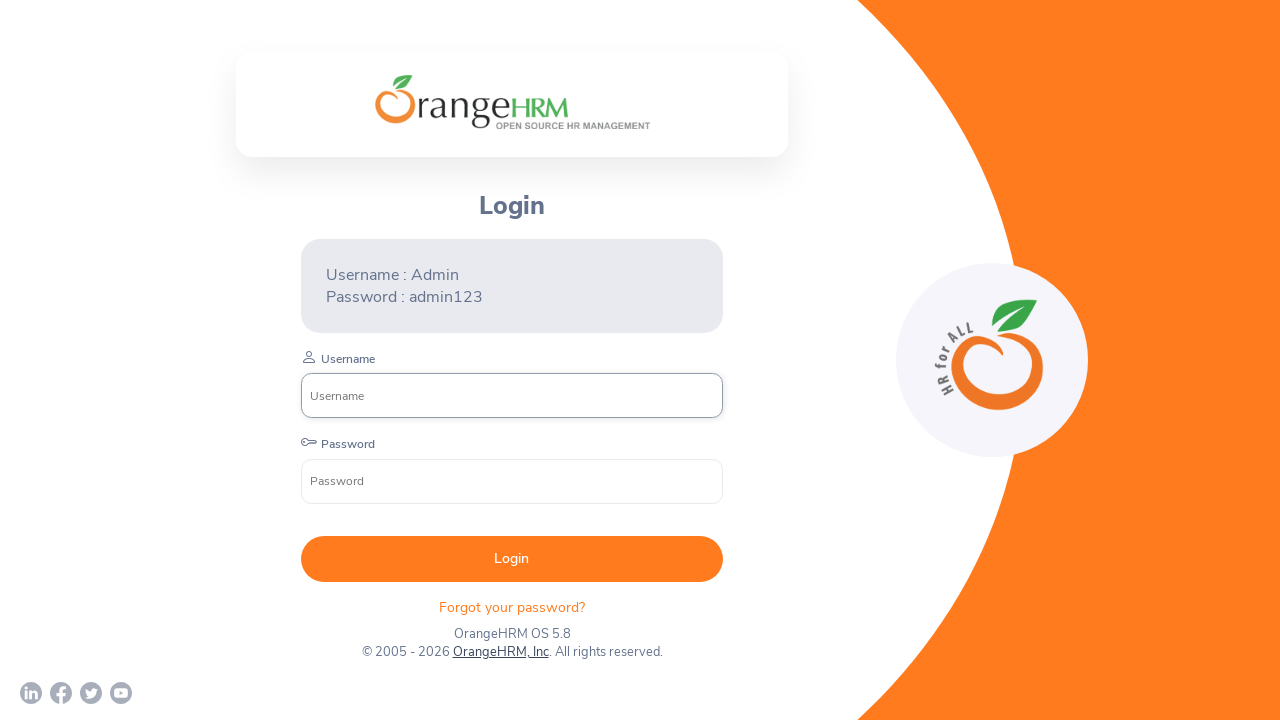

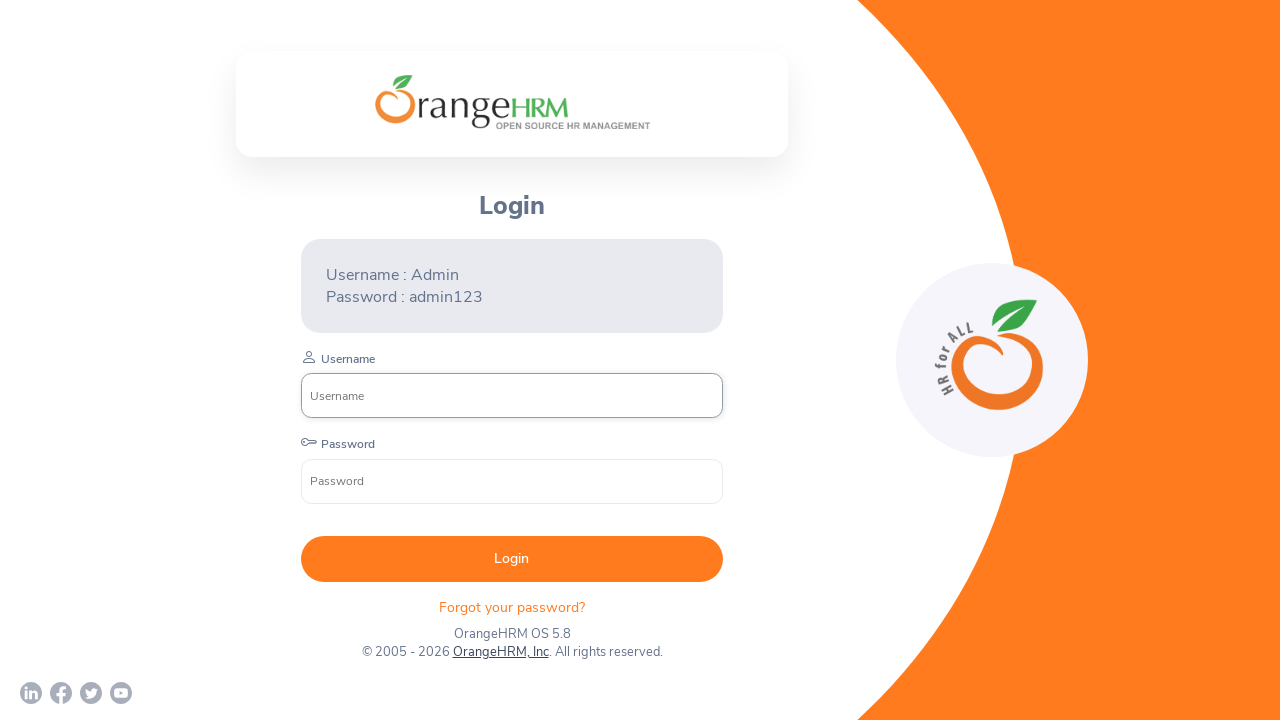